Tests pagination by navigating from the second page of the store back to the first page by clicking the previous page link.

Starting URL: https://atid.store/store/page/2/

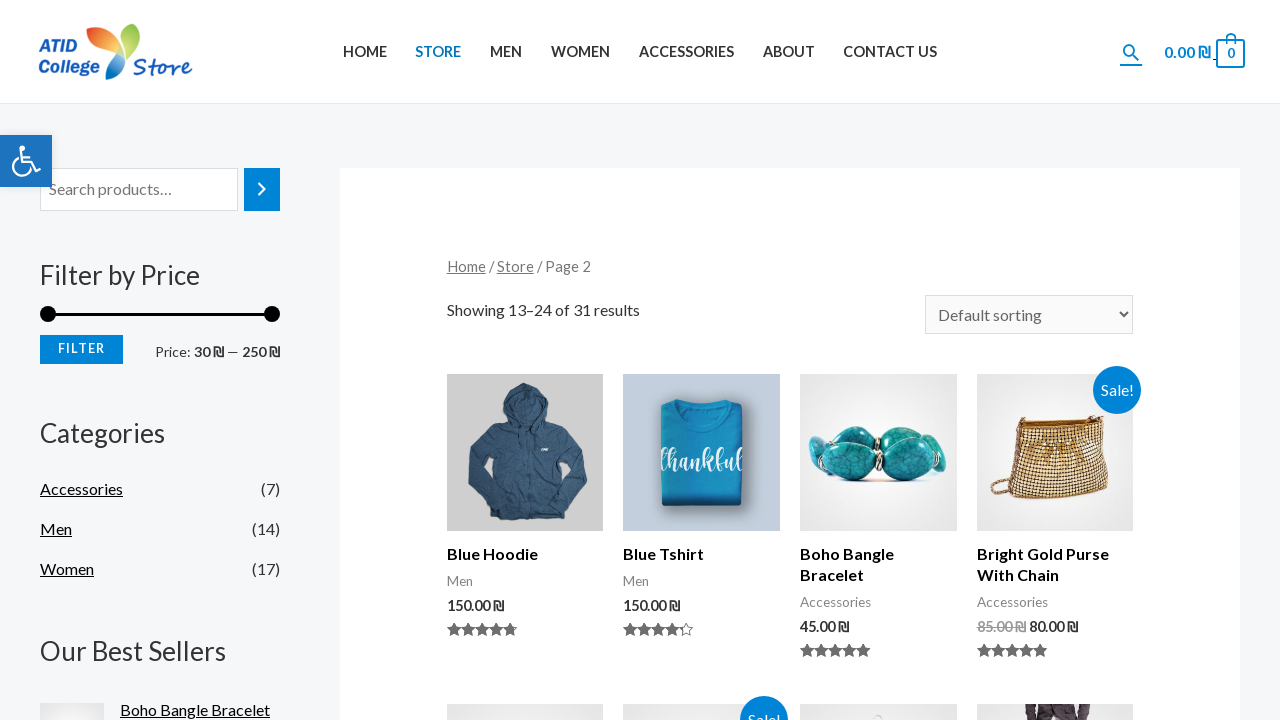

Clicked the previous page link to navigate from page 2 to page 1 at (469, 360) on xpath=//*[@id='main']/div/nav[2]/ul/li[1]/a
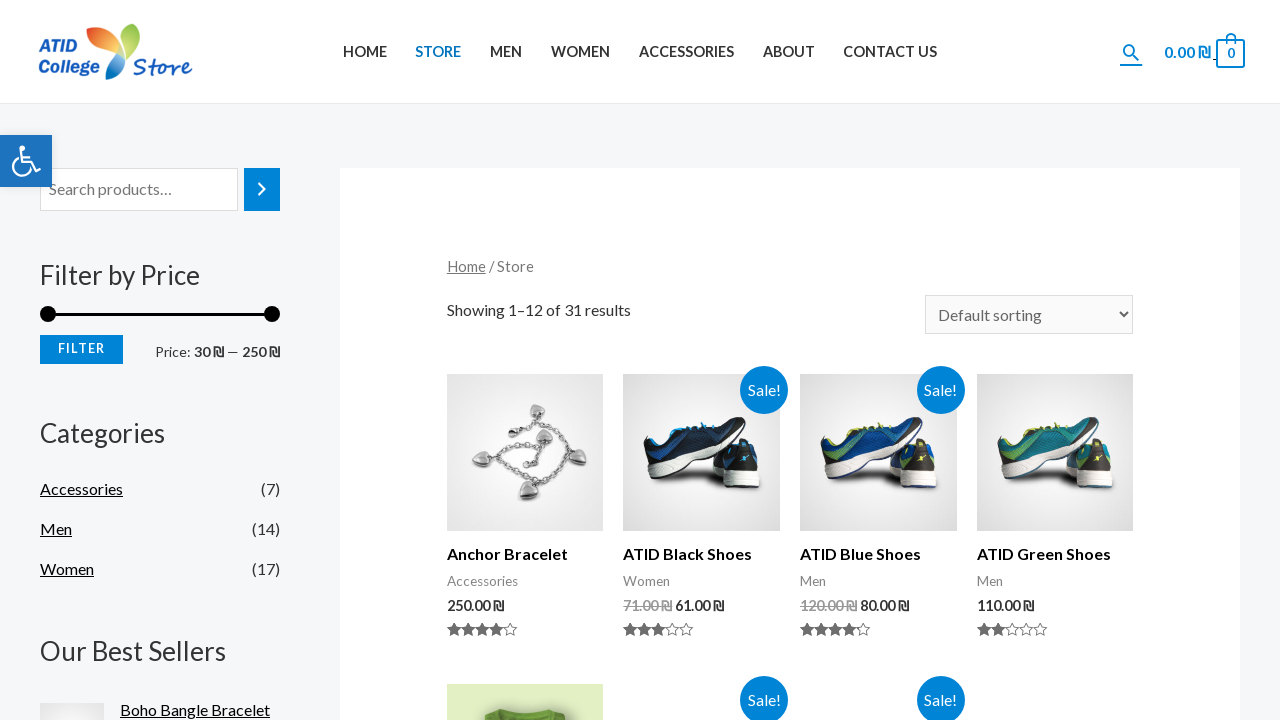

Navigation completed and verified we're on page 1 of the store
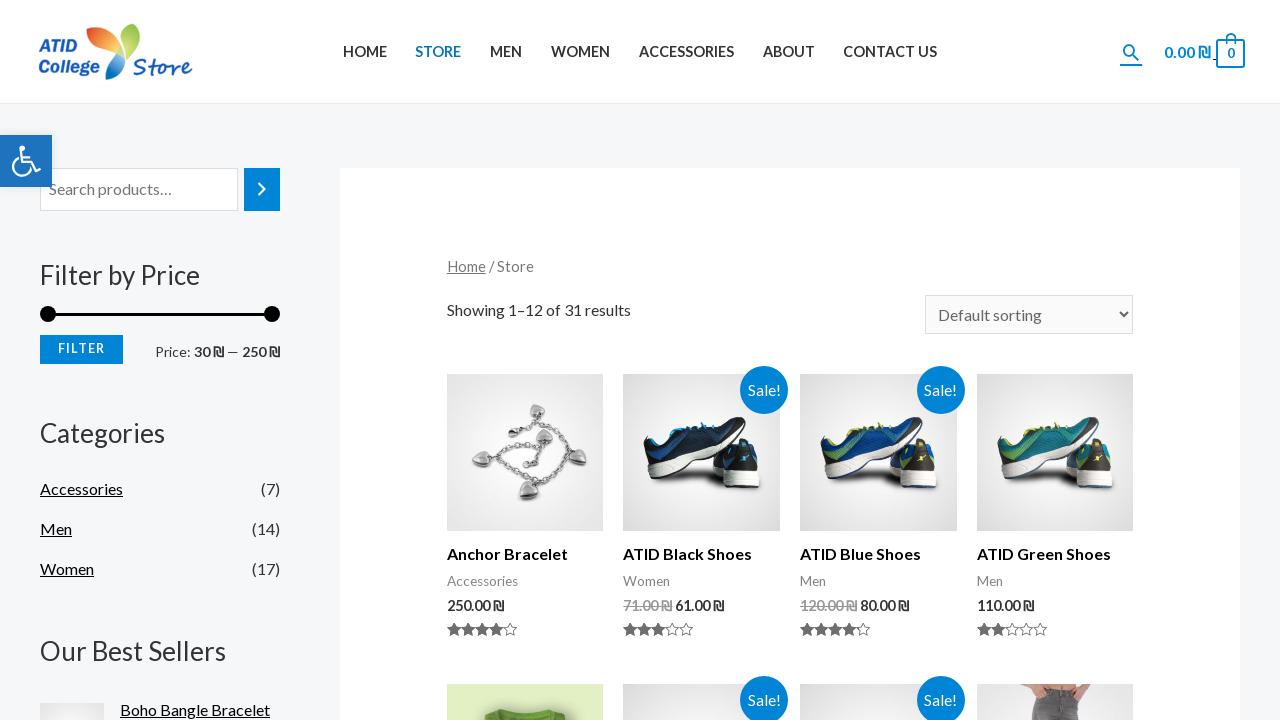

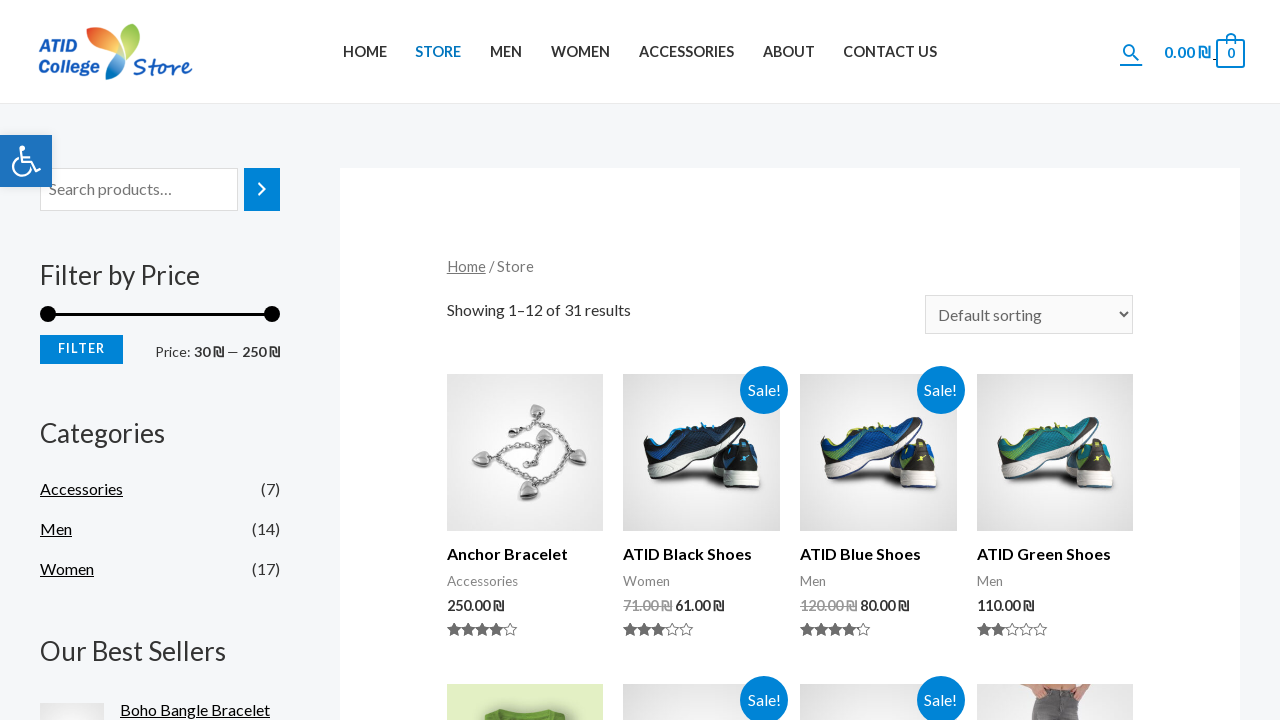